Fills in email and username fields on the MailChimp signup form

Starting URL: https://login.mailchimp.com/signup/

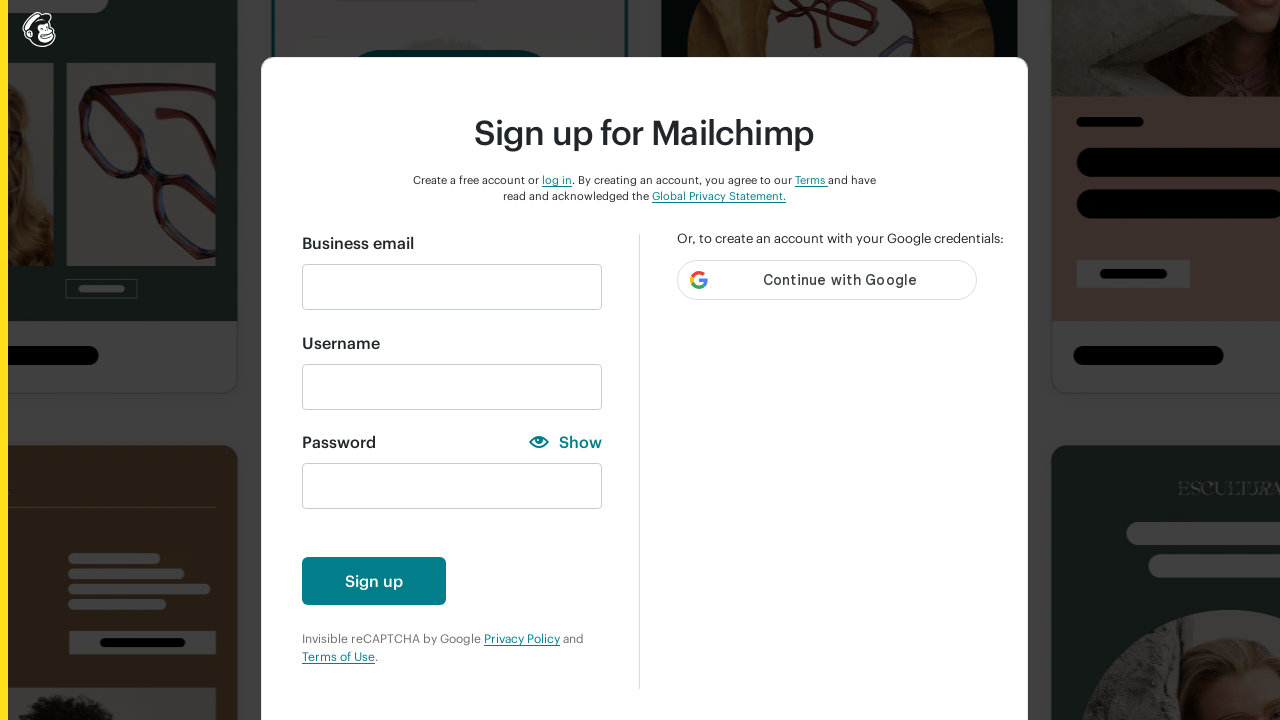

Filled email field with 'testuser@example.com' on #email
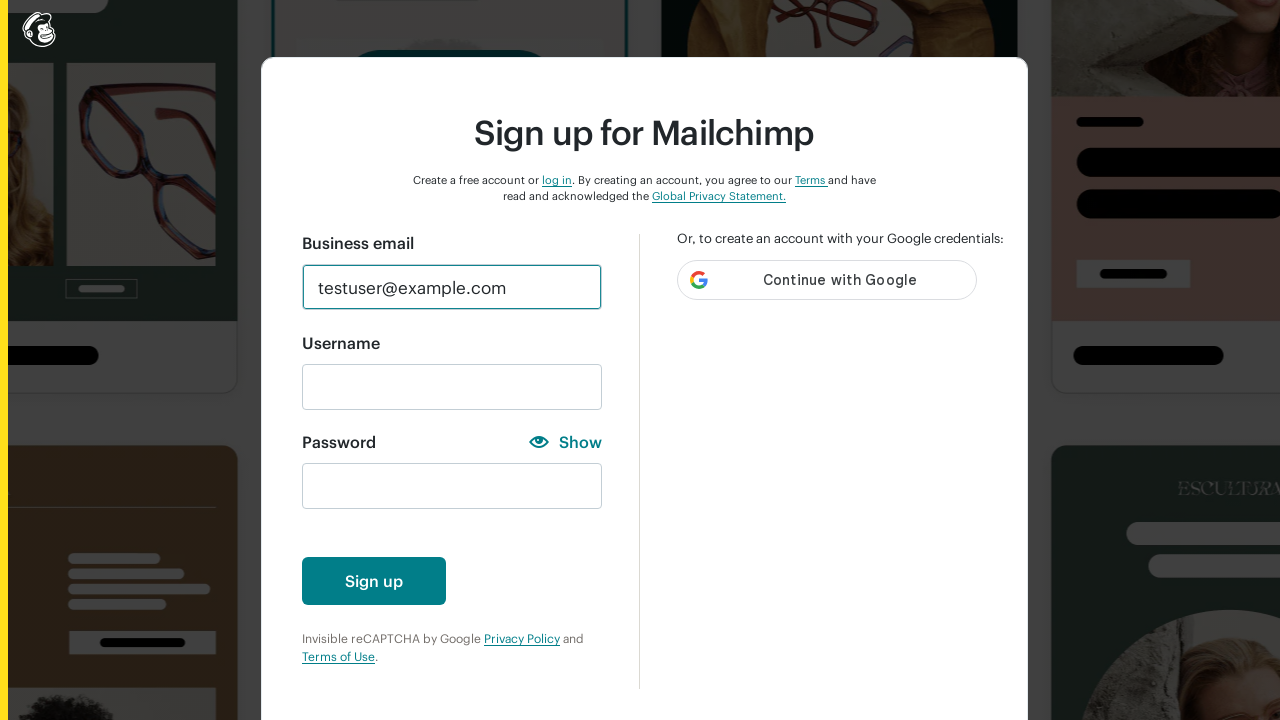

Filled username field with 'TestUser2024' on input[name='username']
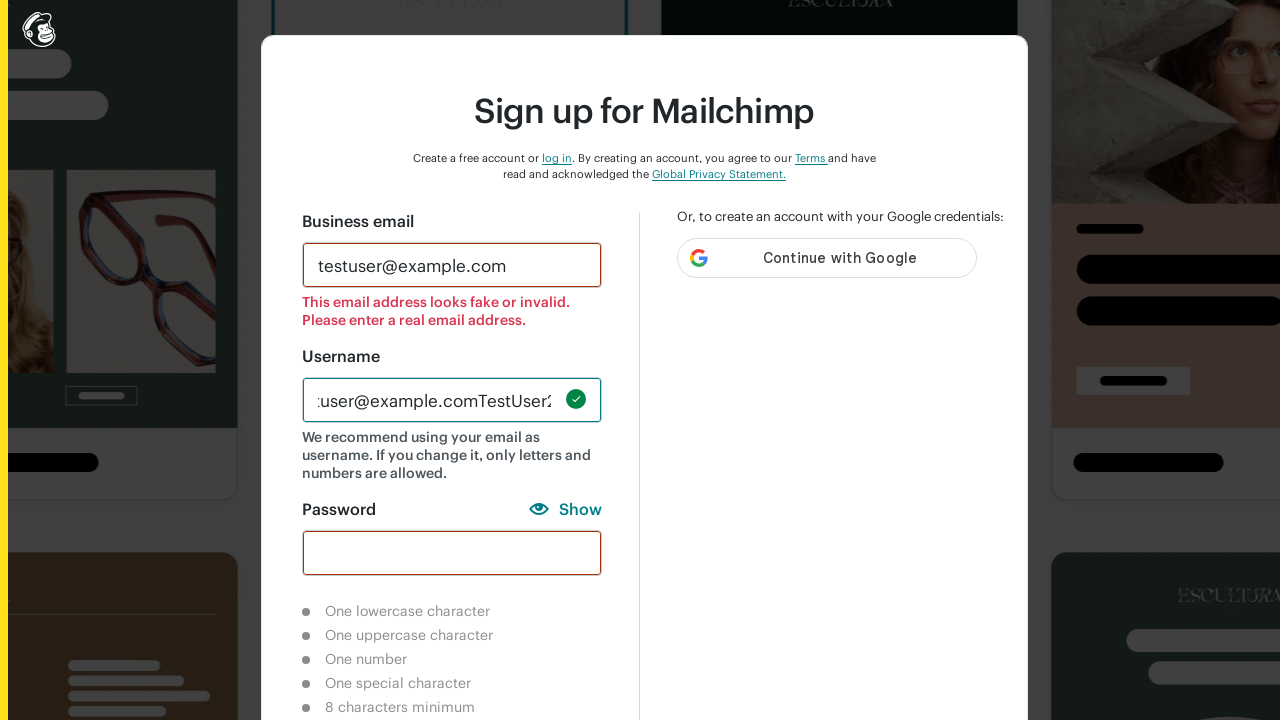

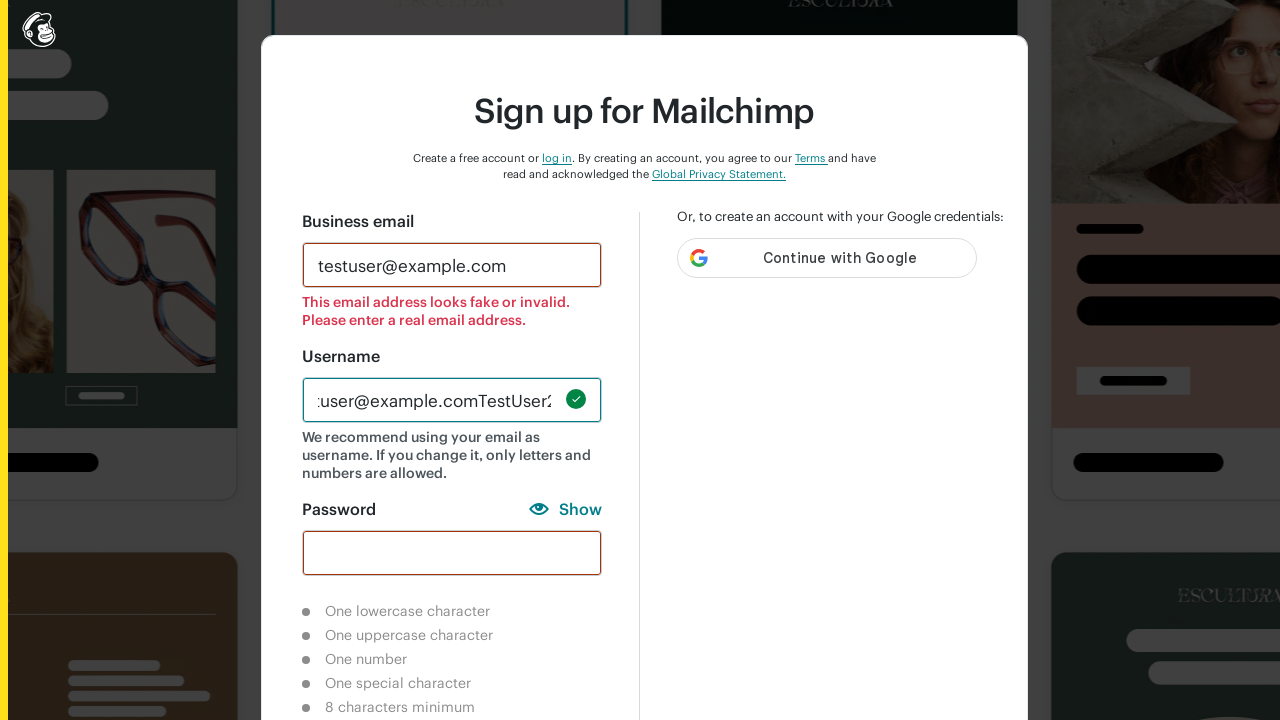